Navigates to HYR Tutorials website and verifies the page title and URL match expected values

Starting URL: https://www.hyrtutorials.com

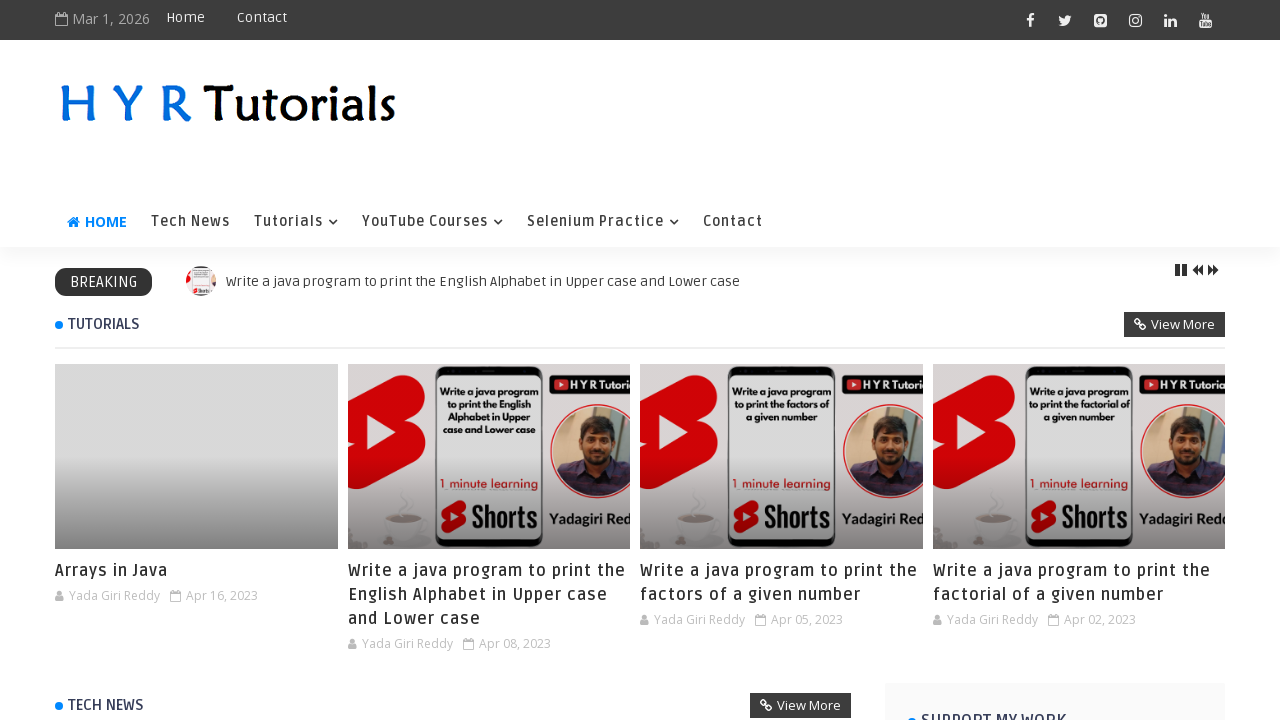

Navigated to HYR Tutorials website at https://www.hyrtutorials.com
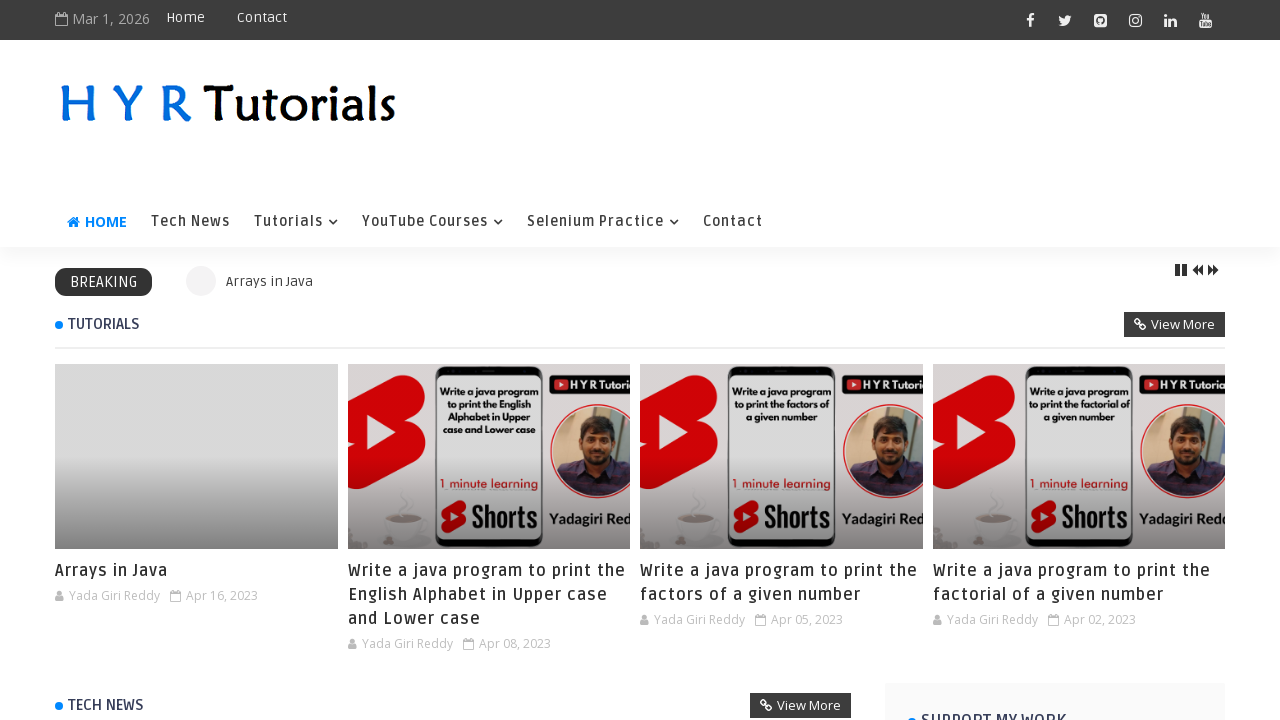

Retrieved page title: 'H Y R Tutorials - H Y R Tutorials'
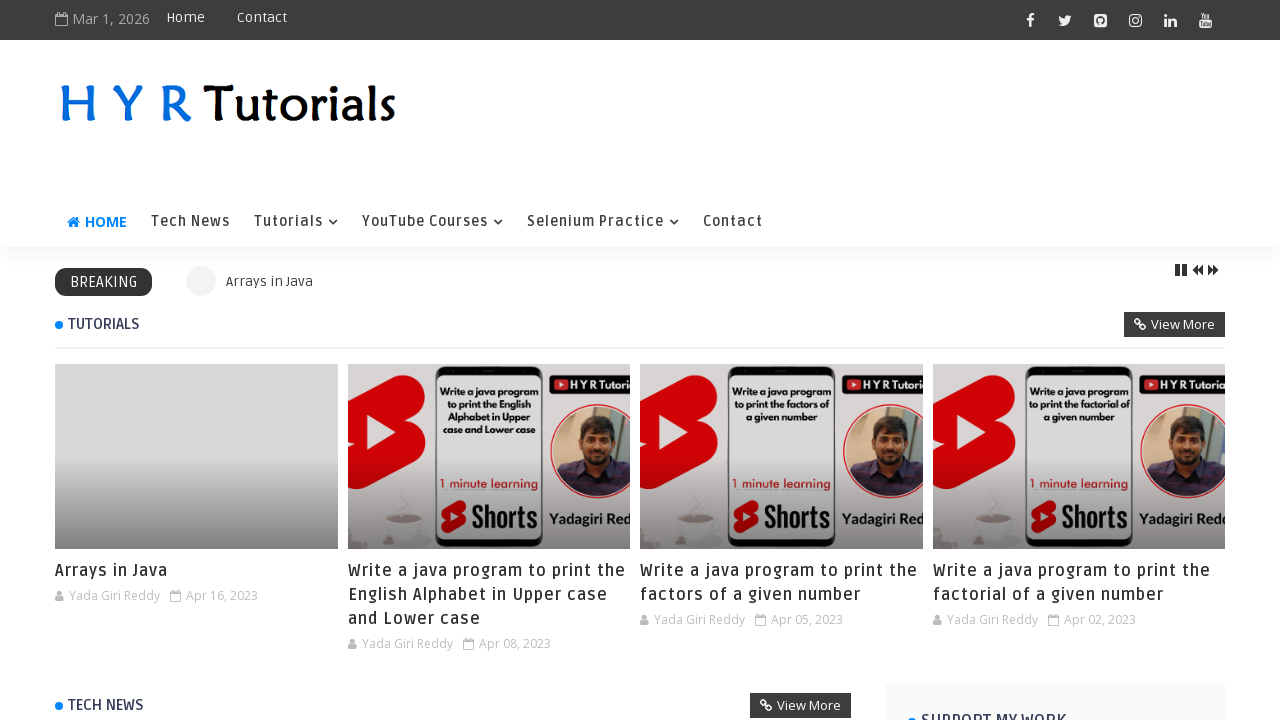

Verified page title matches expected value: 'H Y R Tutorials - H Y R Tutorials'
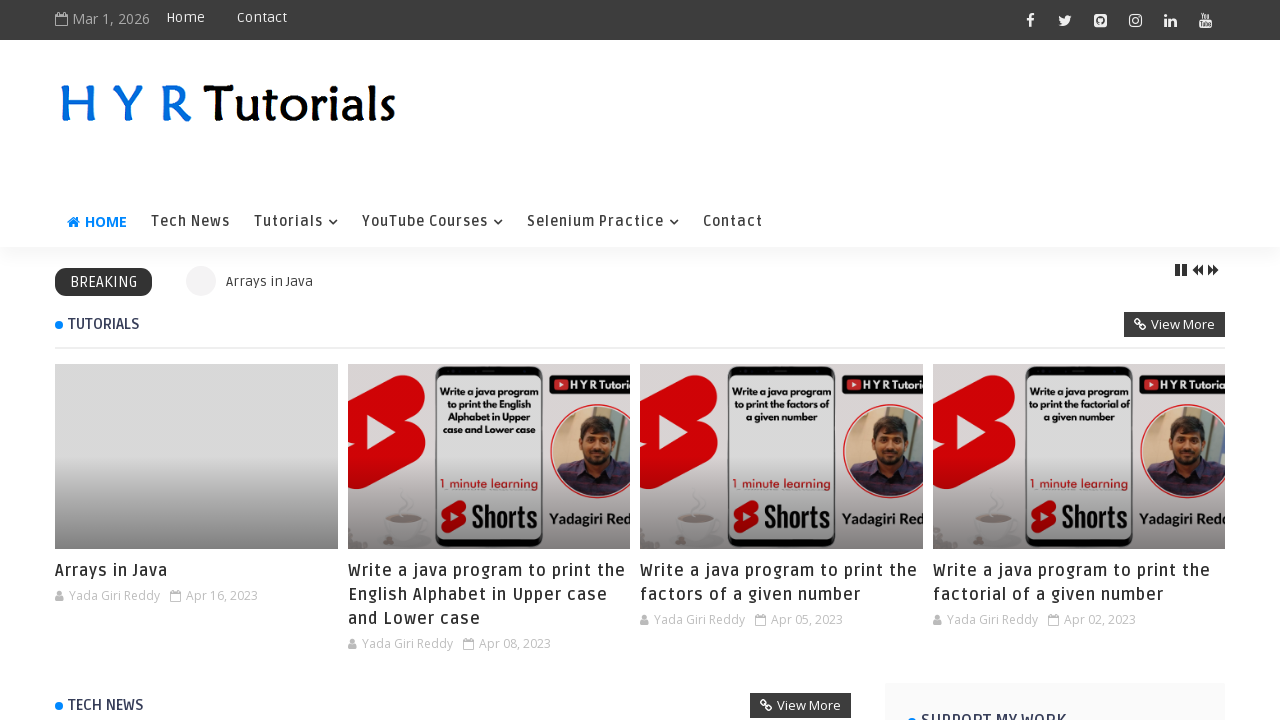

Retrieved current URL: 'https://www.hyrtutorials.com/'
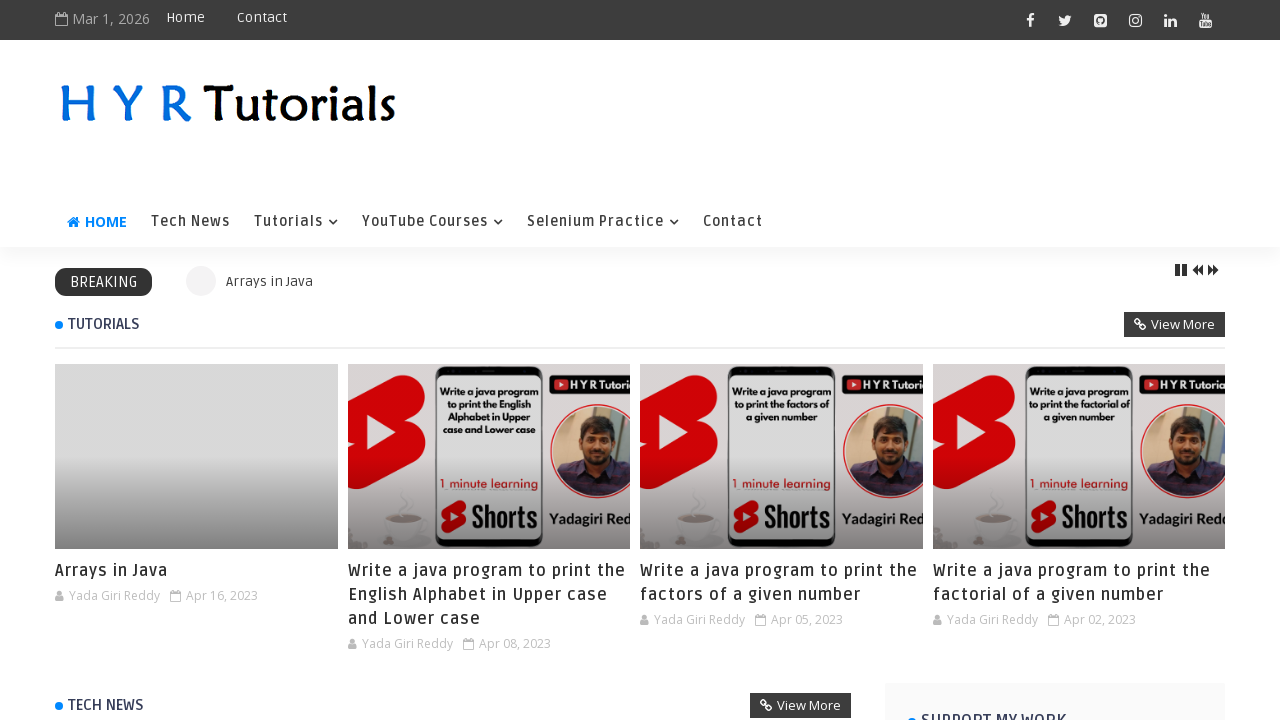

Verified current URL matches expected value: 'https://www.hyrtutorials.com/'
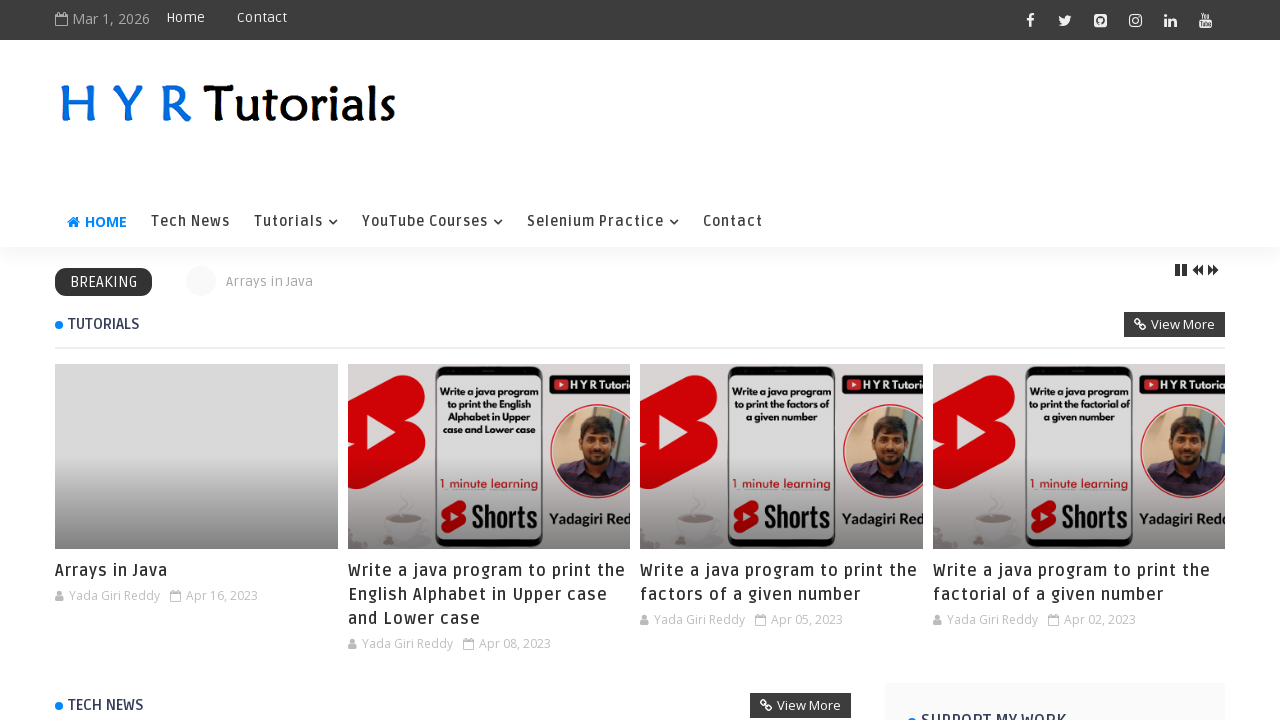

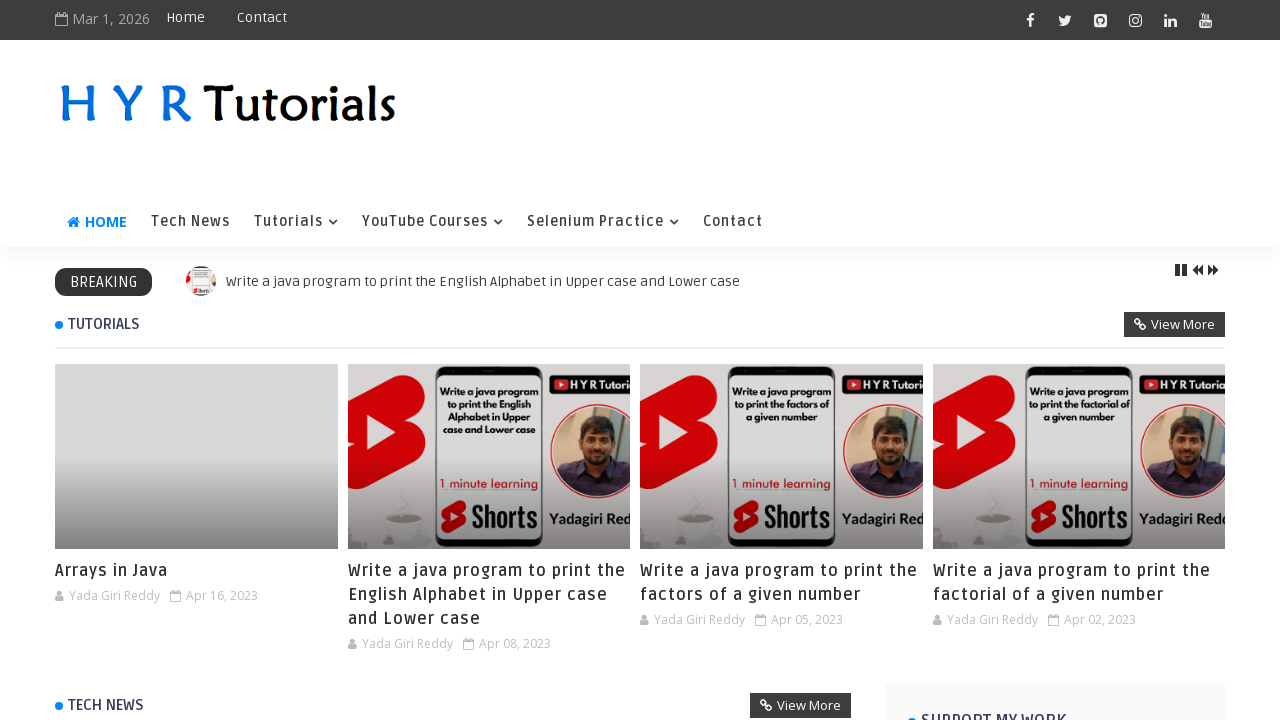